Tests multiple window handling by clicking a link that opens a new window, switching between windows, and returning to the main window

Starting URL: https://the-internet.herokuapp.com/windows

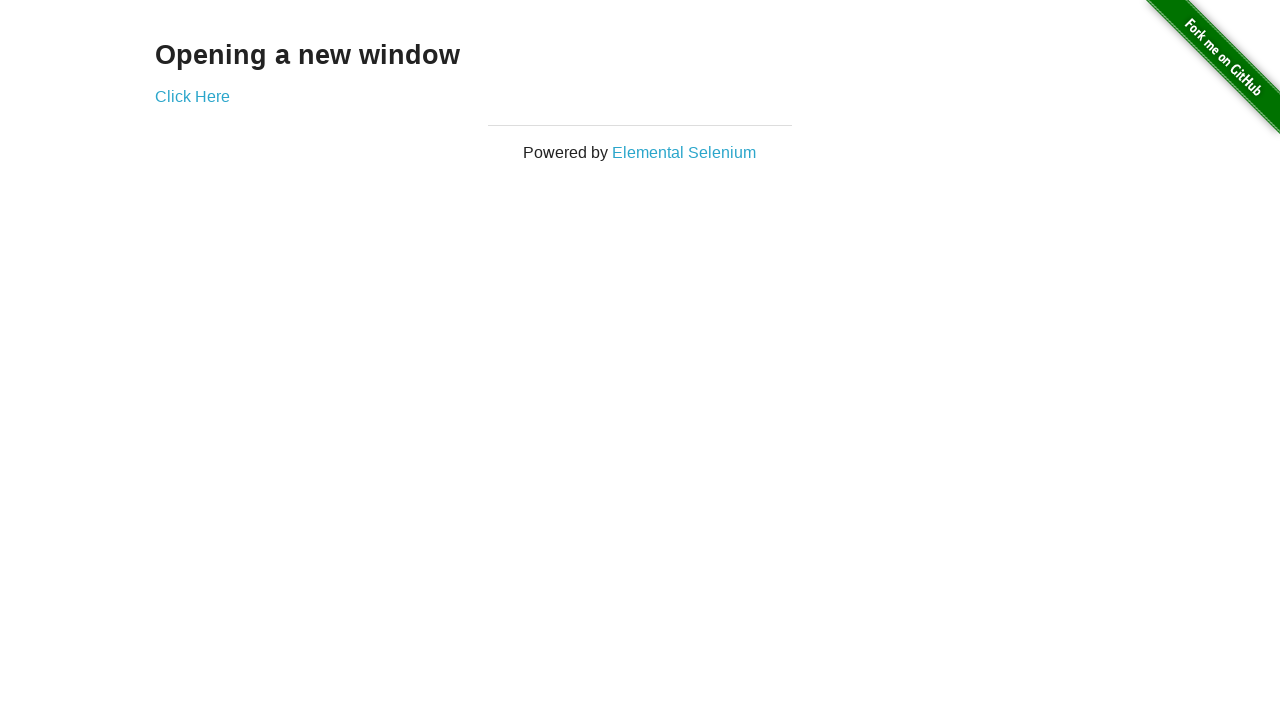

Clicked 'Click Here' link to open new window at (192, 96) on xpath=//a[normalize-space()='Click Here']
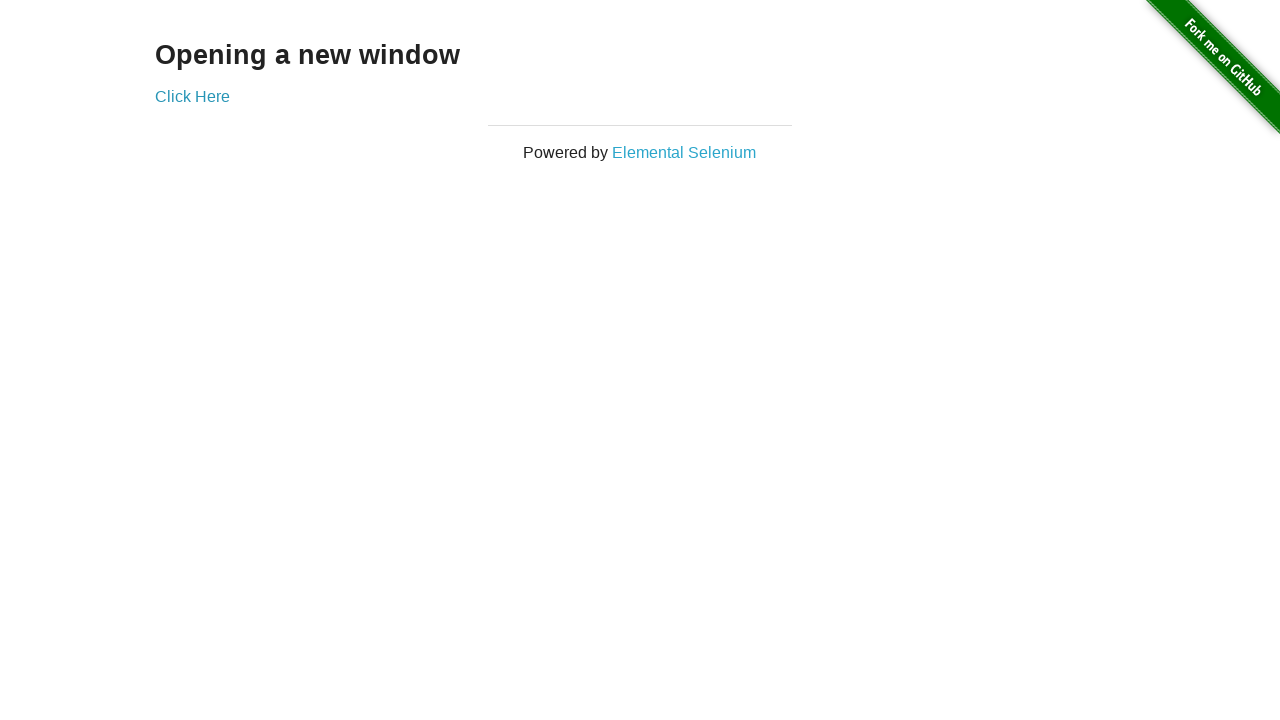

New window/page object obtained
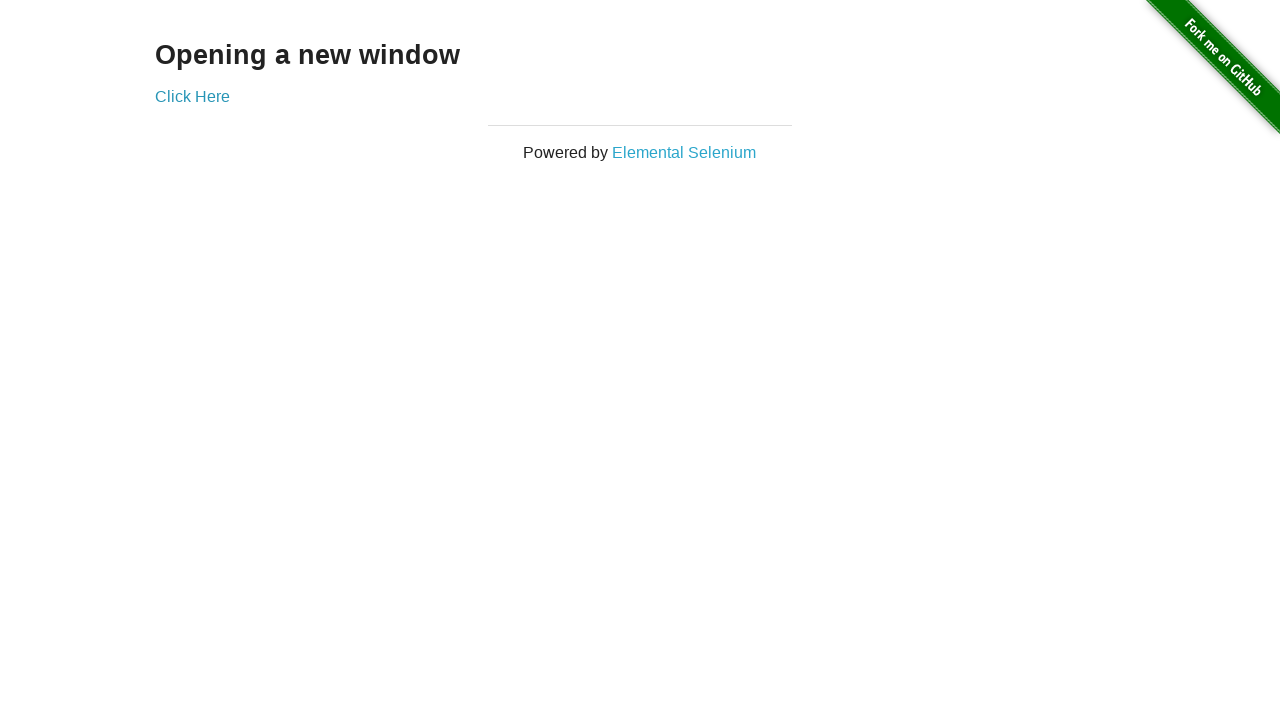

New page loaded completely
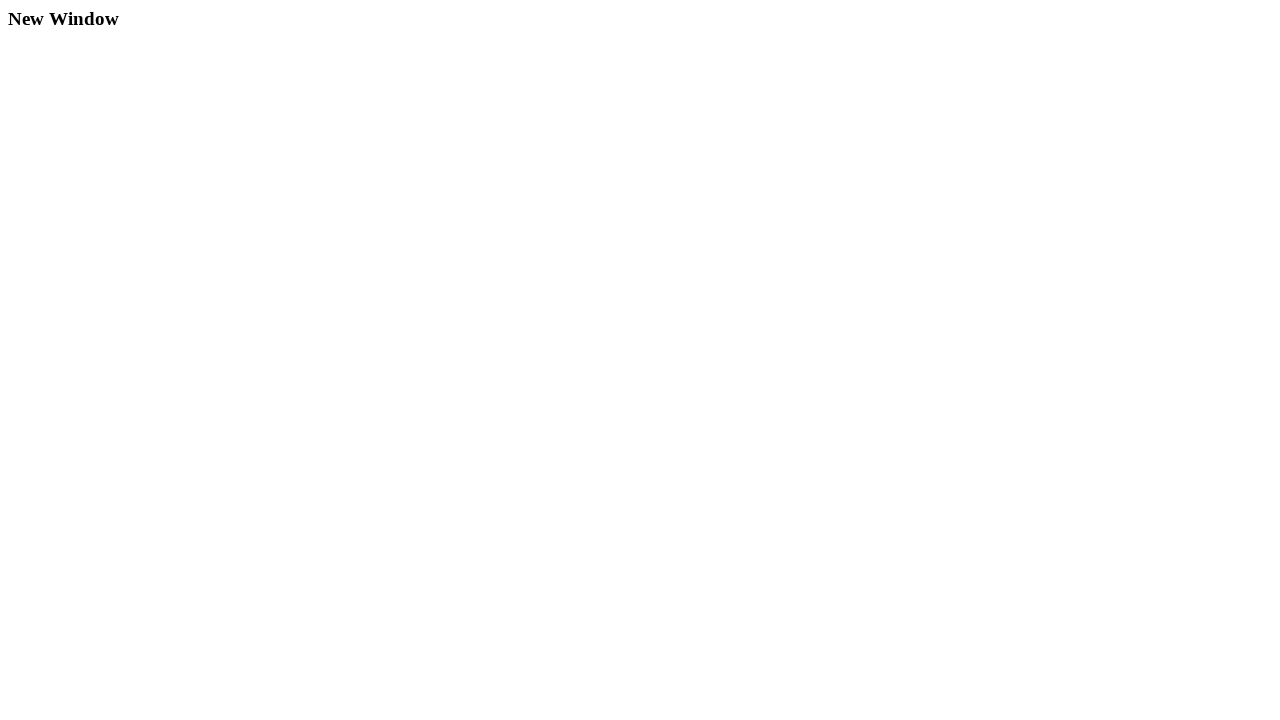

Switched back to main window/page
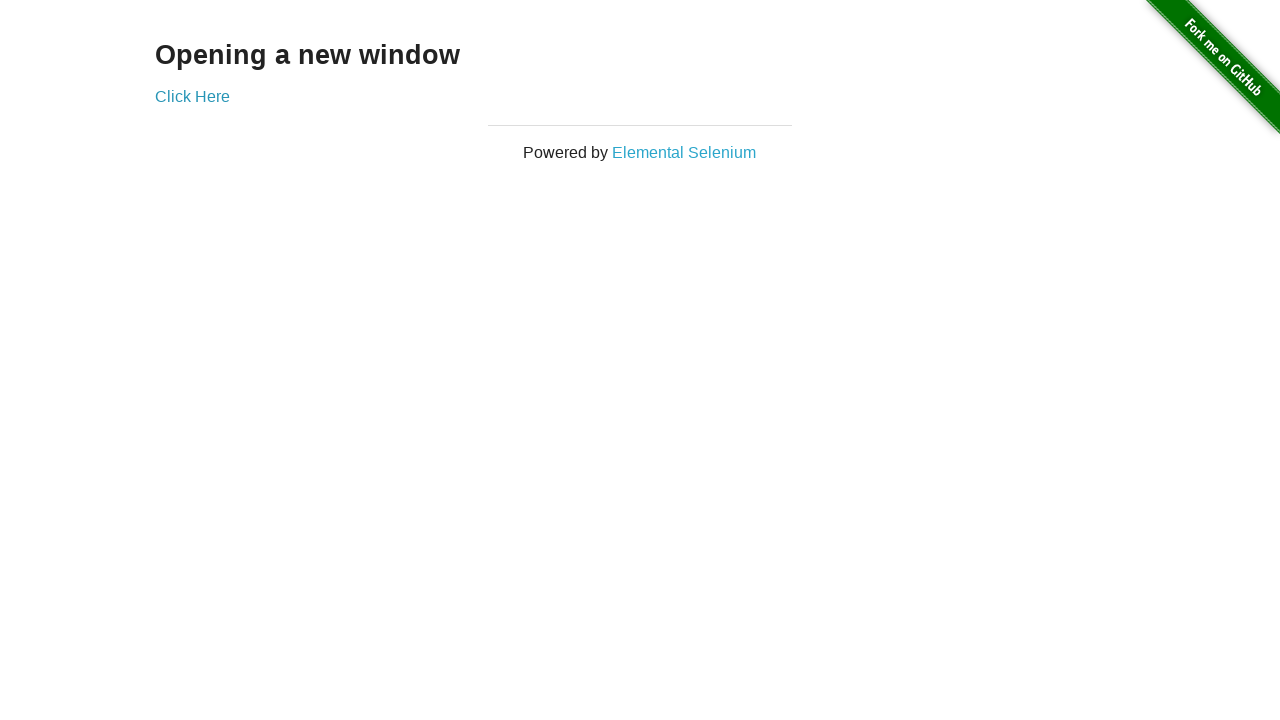

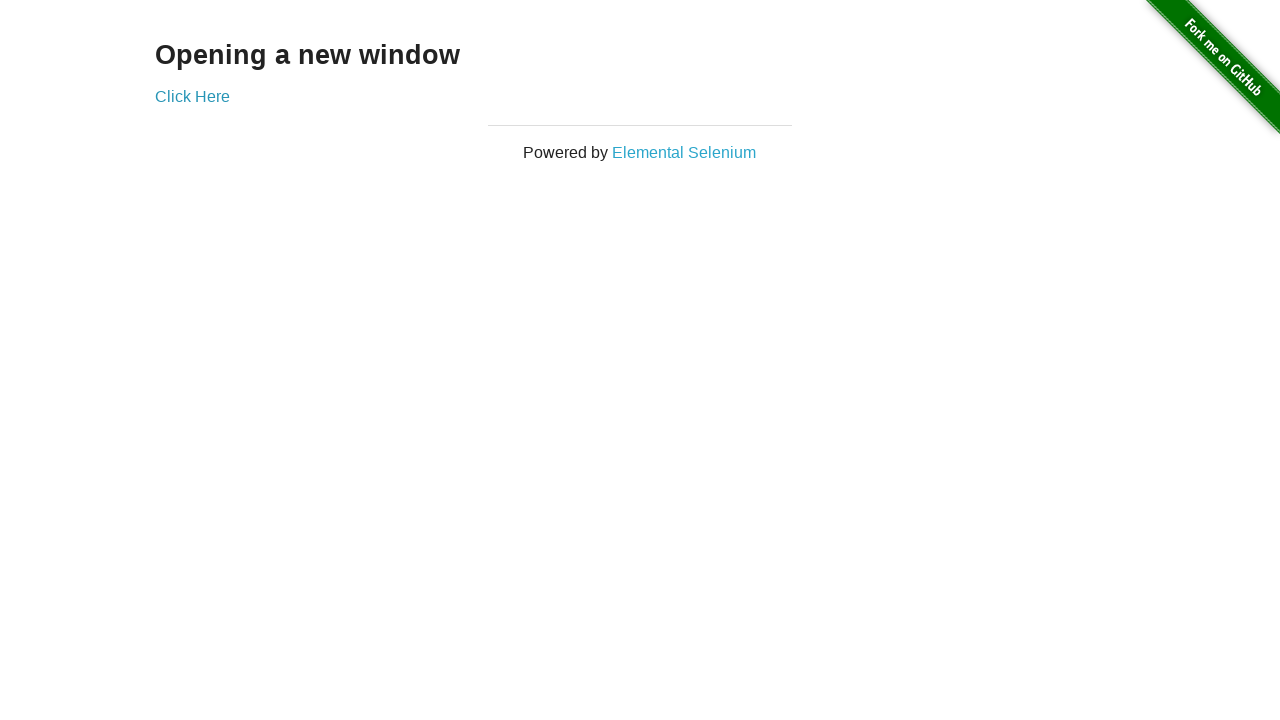